Tests checkbox selection and passenger dropdown functionality by clicking a senior citizen discount checkbox, opening a passenger info dropdown, incrementing the adult count 4 times, and closing the dropdown.

Starting URL: https://rahulshettyacademy.com/dropdownsPractise/

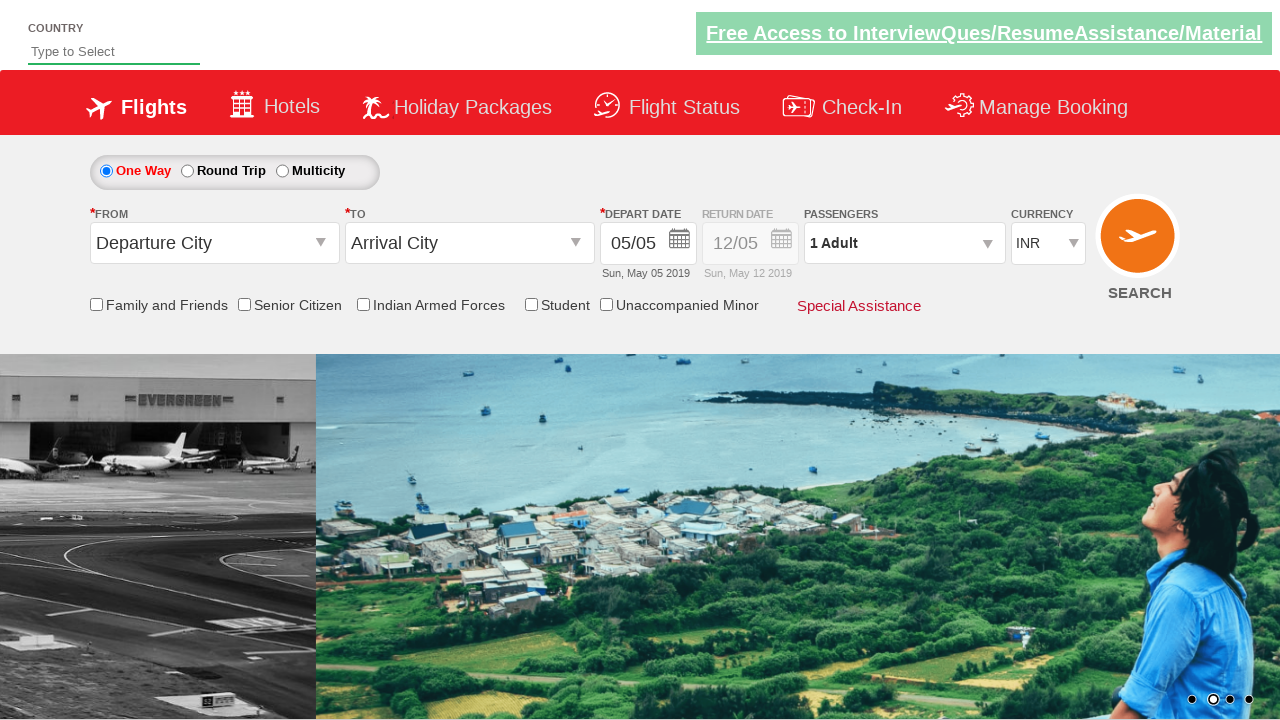

Clicked senior citizen discount checkbox at (244, 304) on input[id*='SeniorCitizenDiscount']
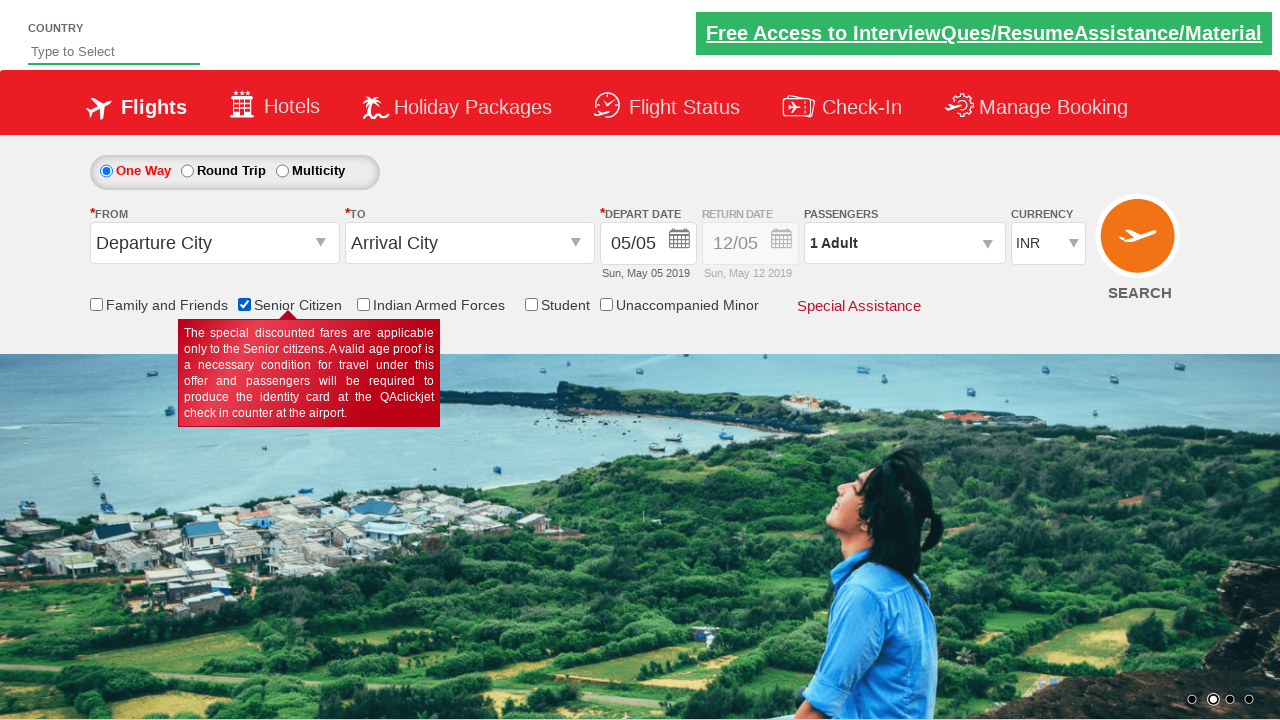

Clicked passenger info dropdown to open at (904, 243) on #divpaxinfo
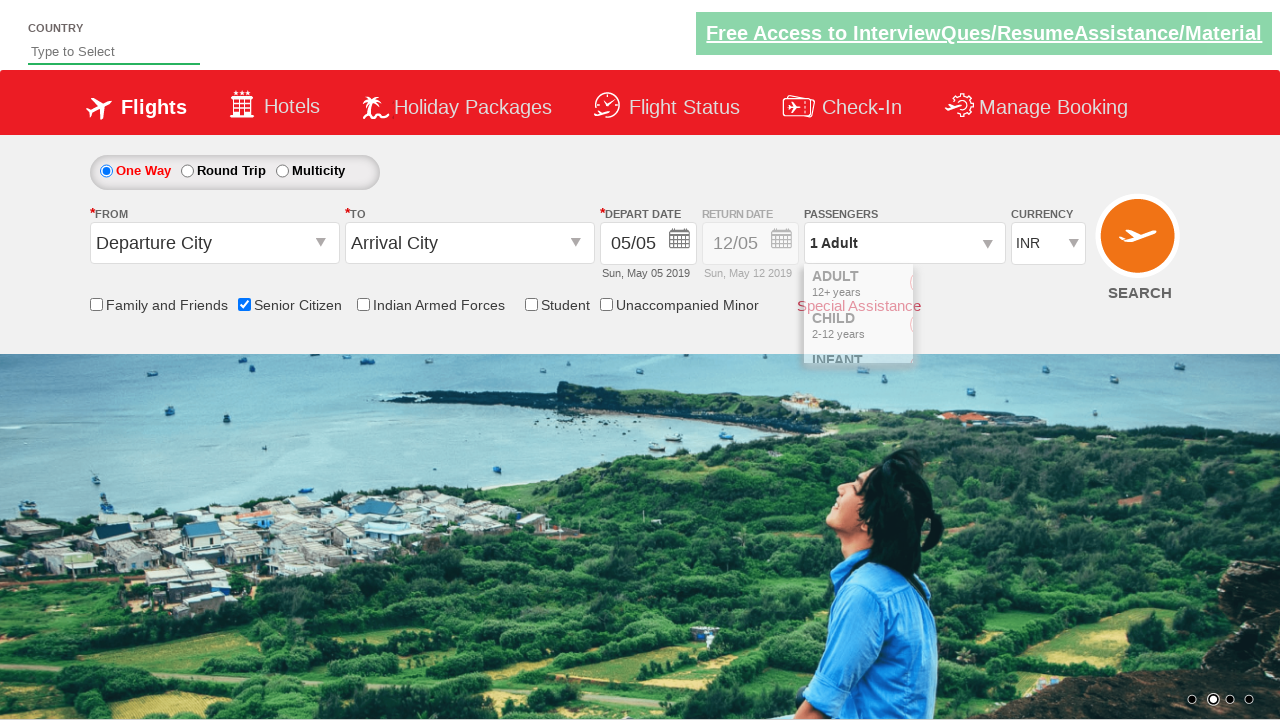

Waited for dropdown to be visible
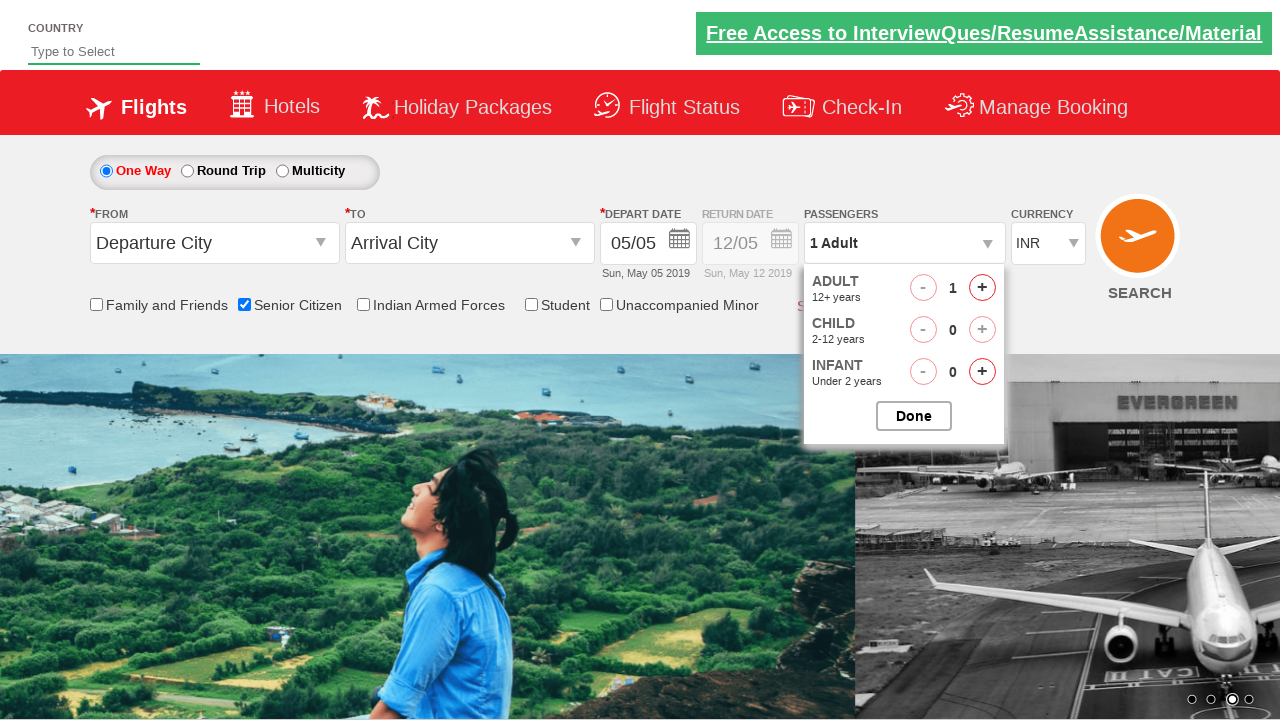

Incremented adult count (iteration 1 of 4) at (982, 288) on #hrefIncAdt
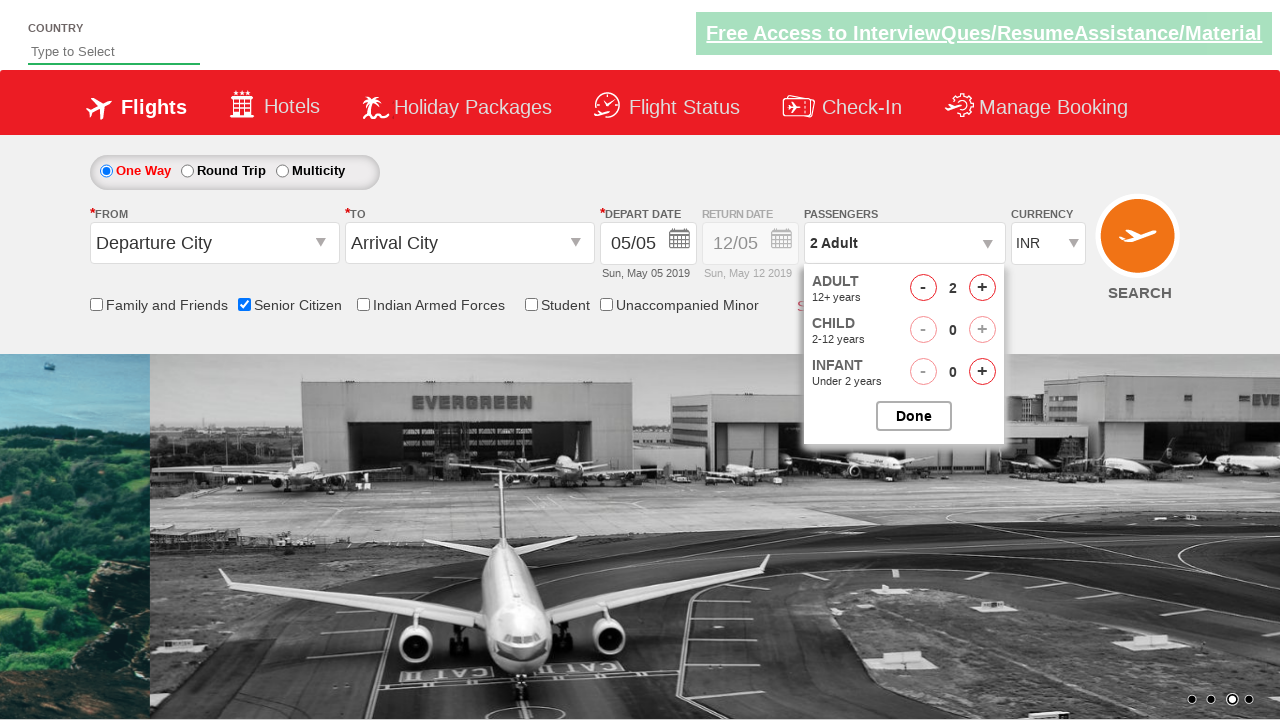

Incremented adult count (iteration 2 of 4) at (982, 288) on #hrefIncAdt
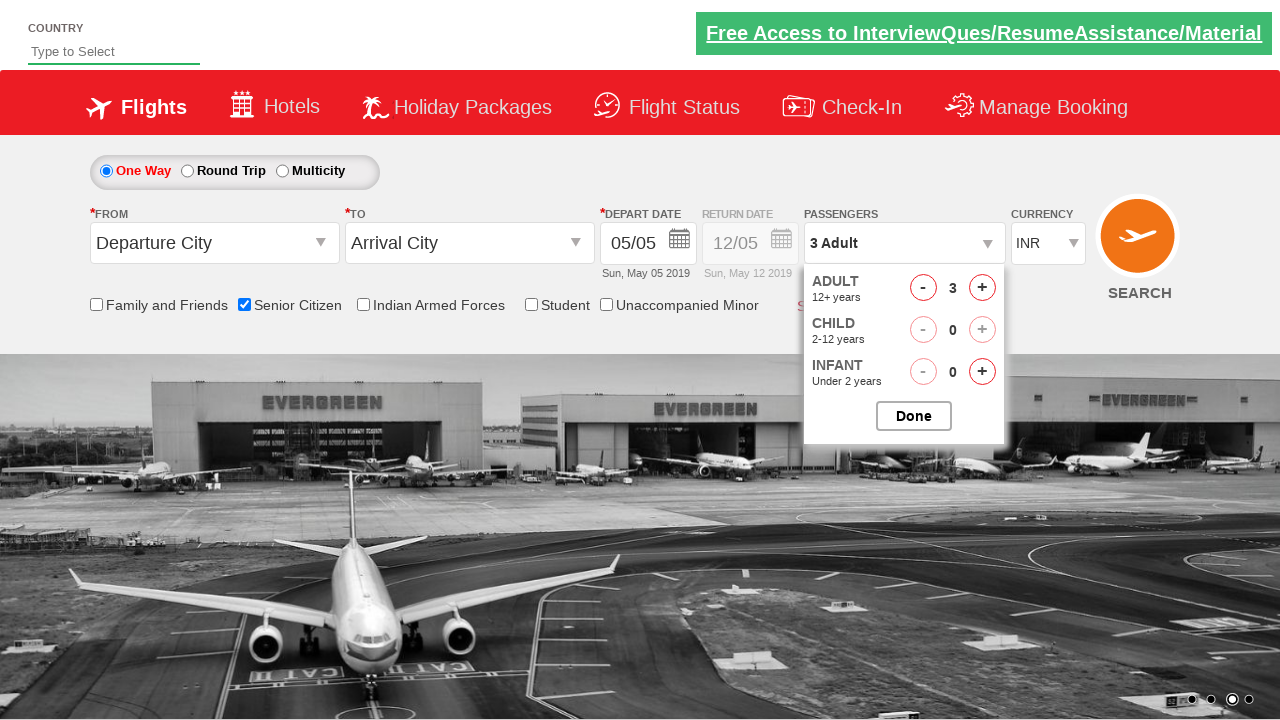

Incremented adult count (iteration 3 of 4) at (982, 288) on #hrefIncAdt
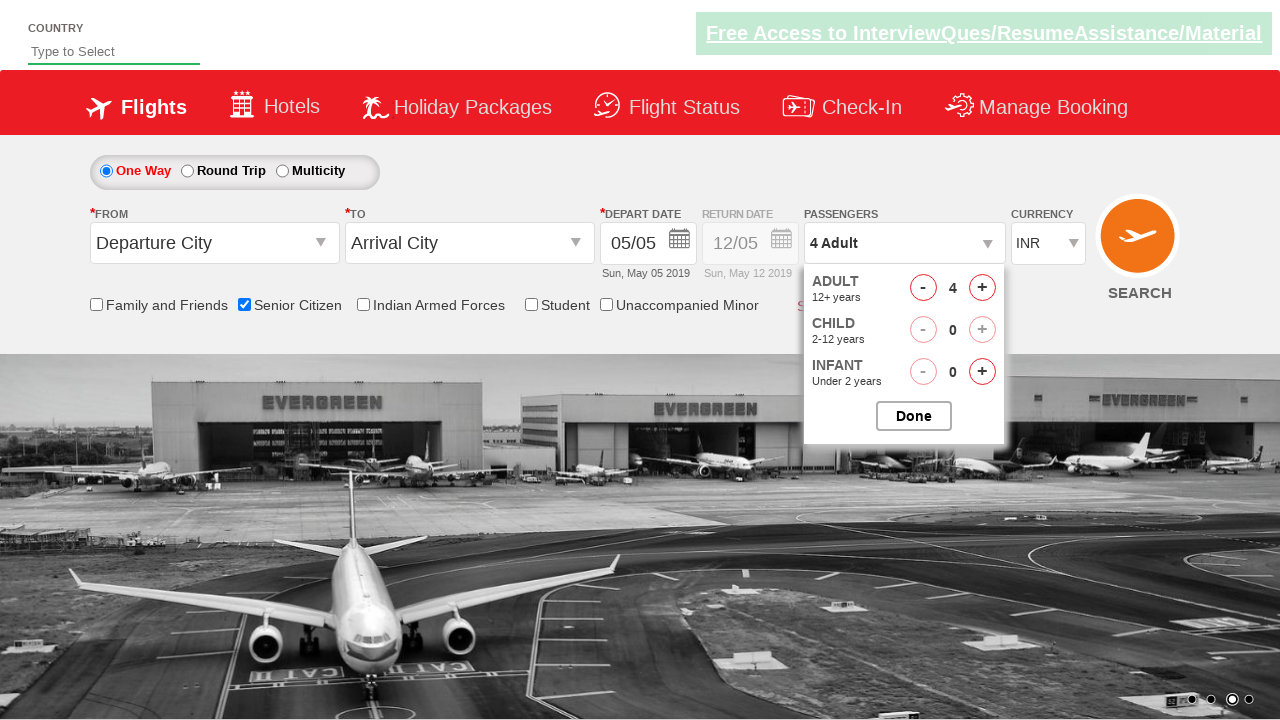

Incremented adult count (iteration 4 of 4) at (982, 288) on #hrefIncAdt
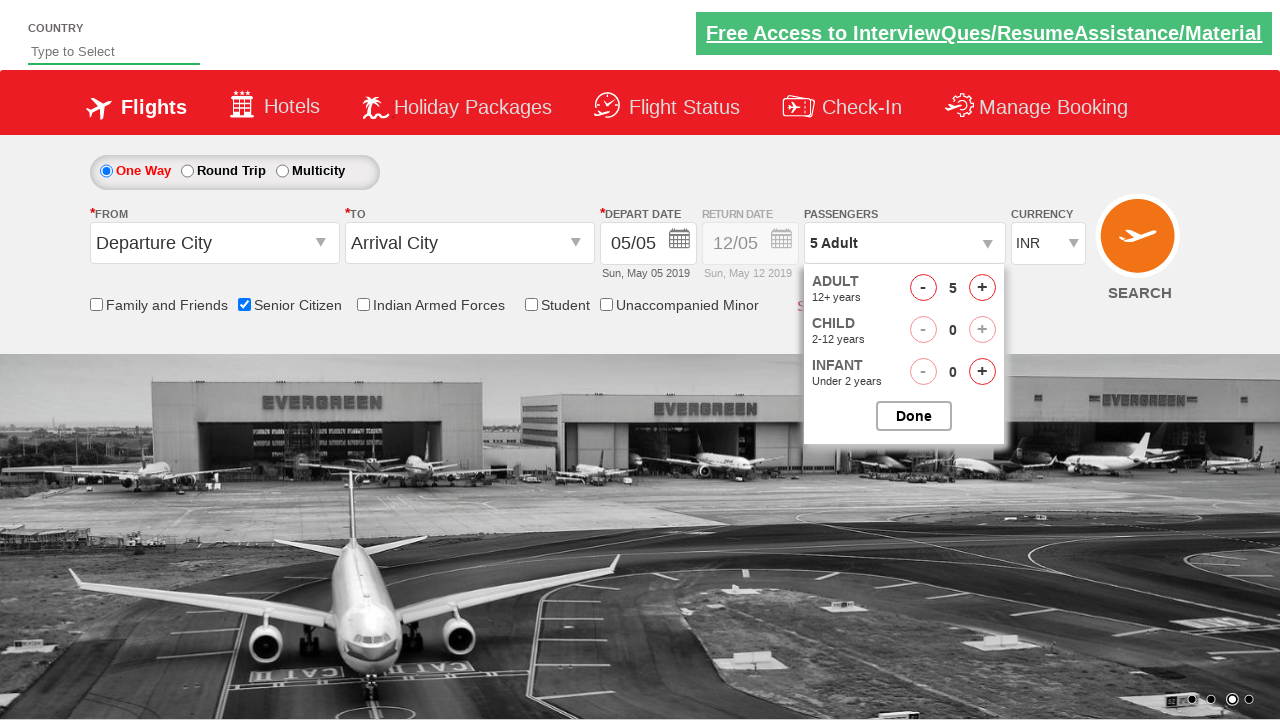

Clicked button to close passenger options dropdown at (914, 416) on #btnclosepaxoption
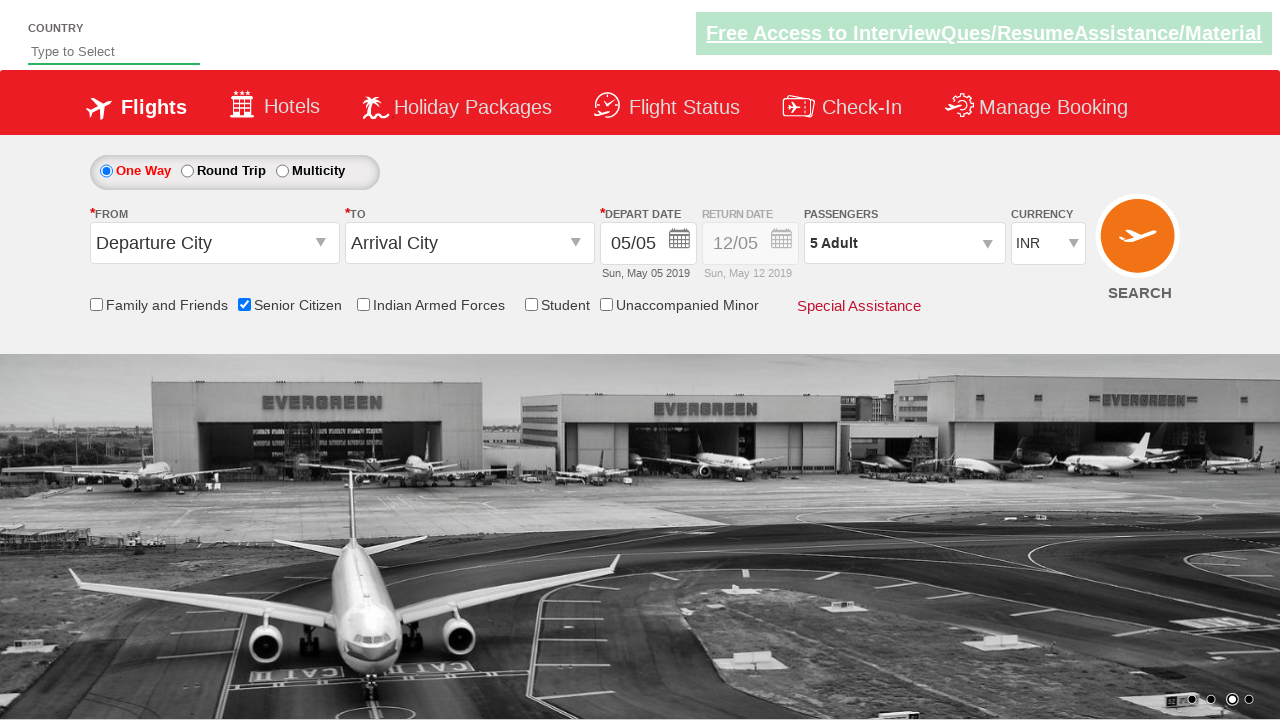

Passenger info dropdown closed and selector verified
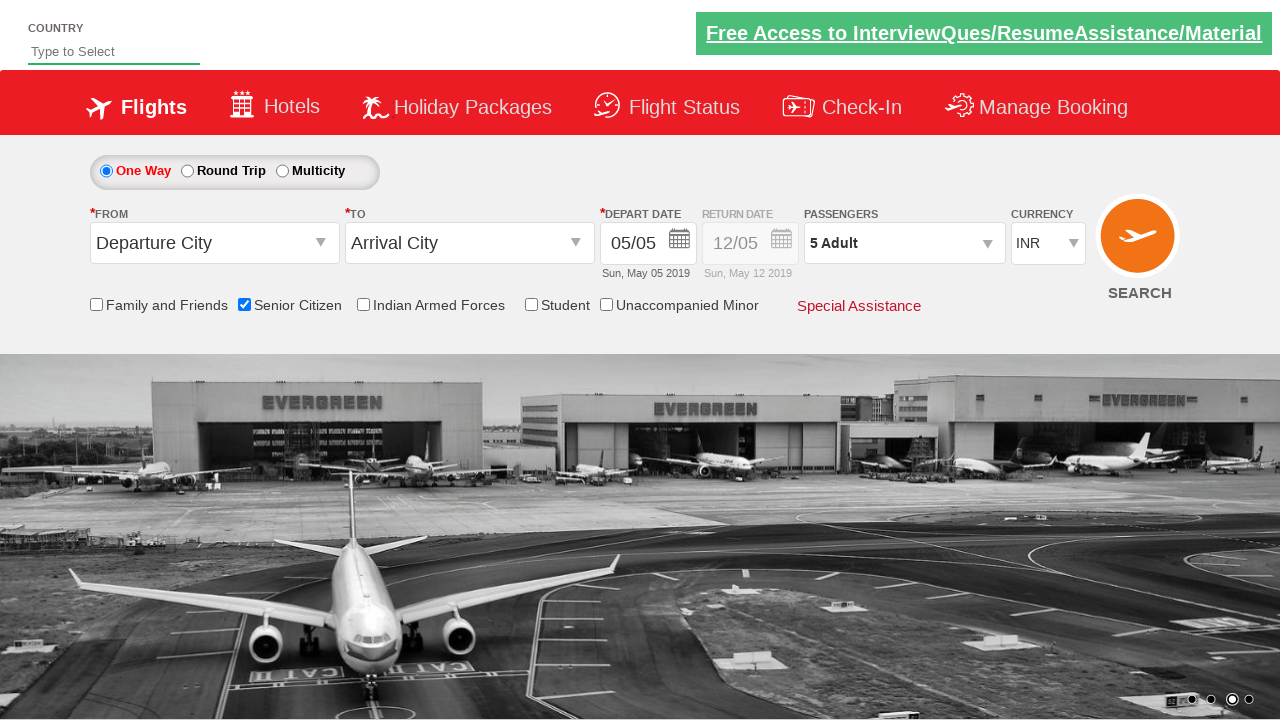

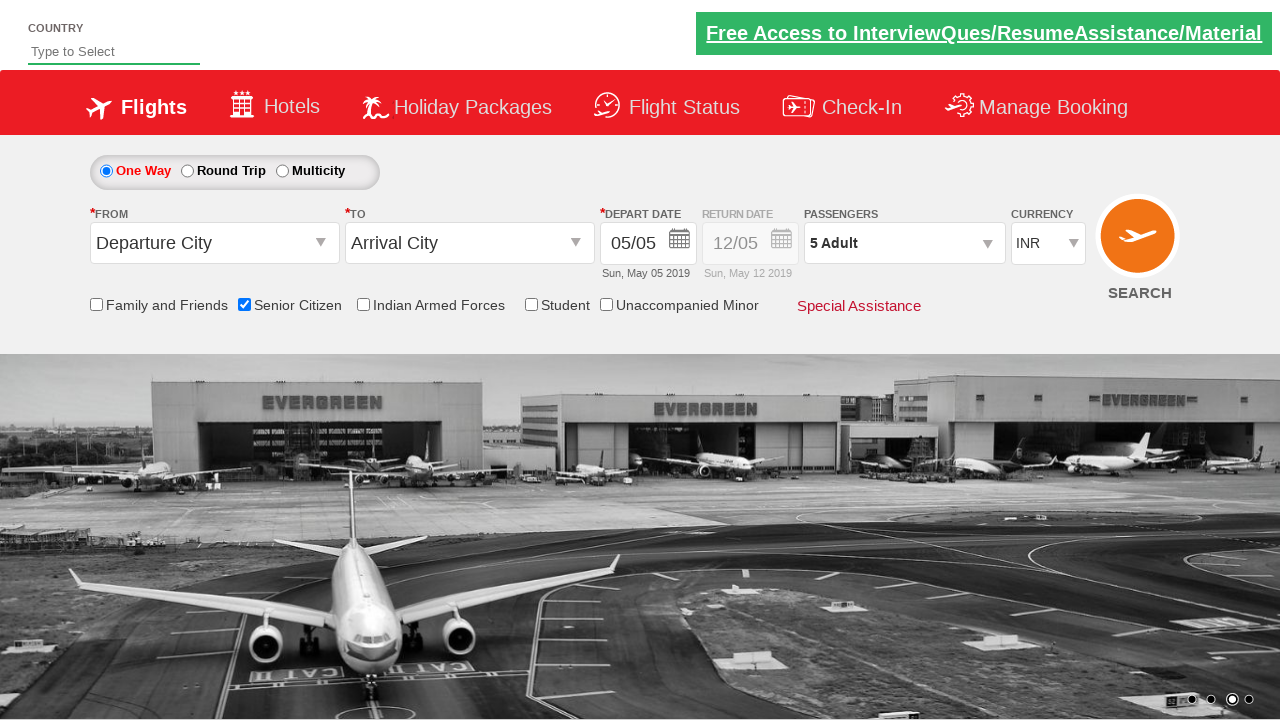